Tests a registration form by filling in required fields (first name, last name, email) and submitting the form to verify successful registration

Starting URL: http://suninjuly.github.io/registration1.html

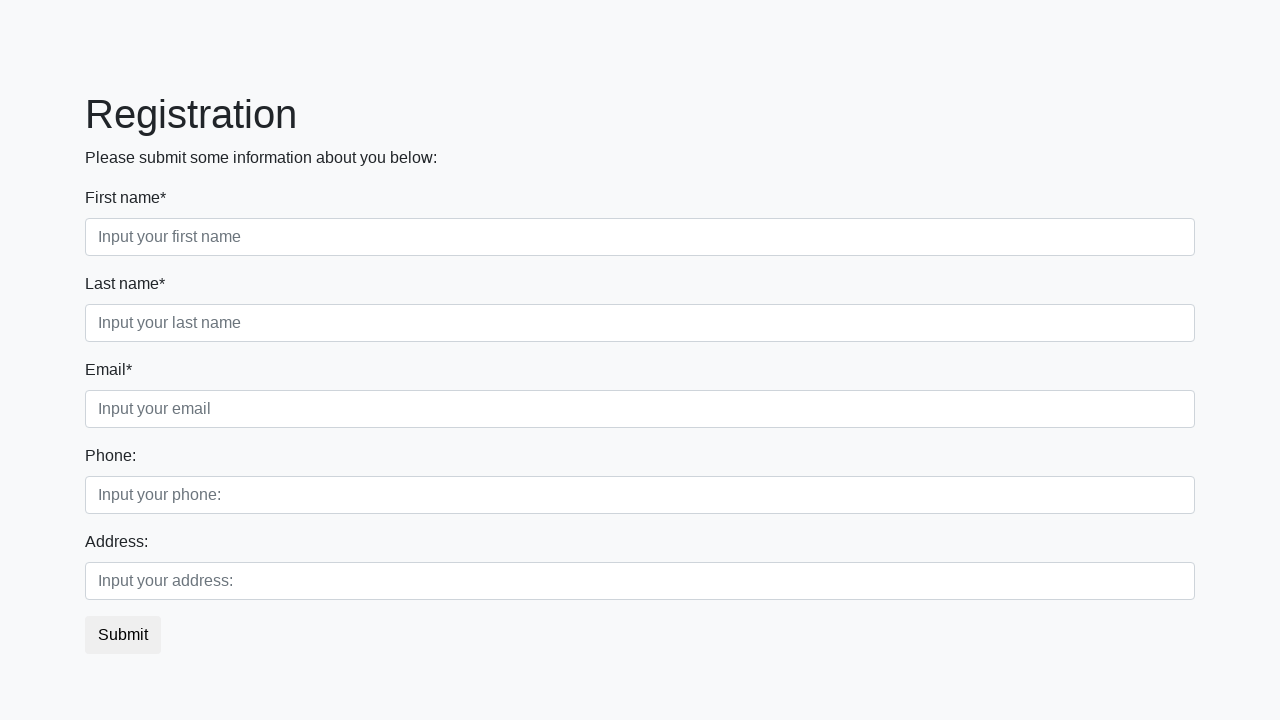

Filled first name field with 'Denis' on .first_block .first
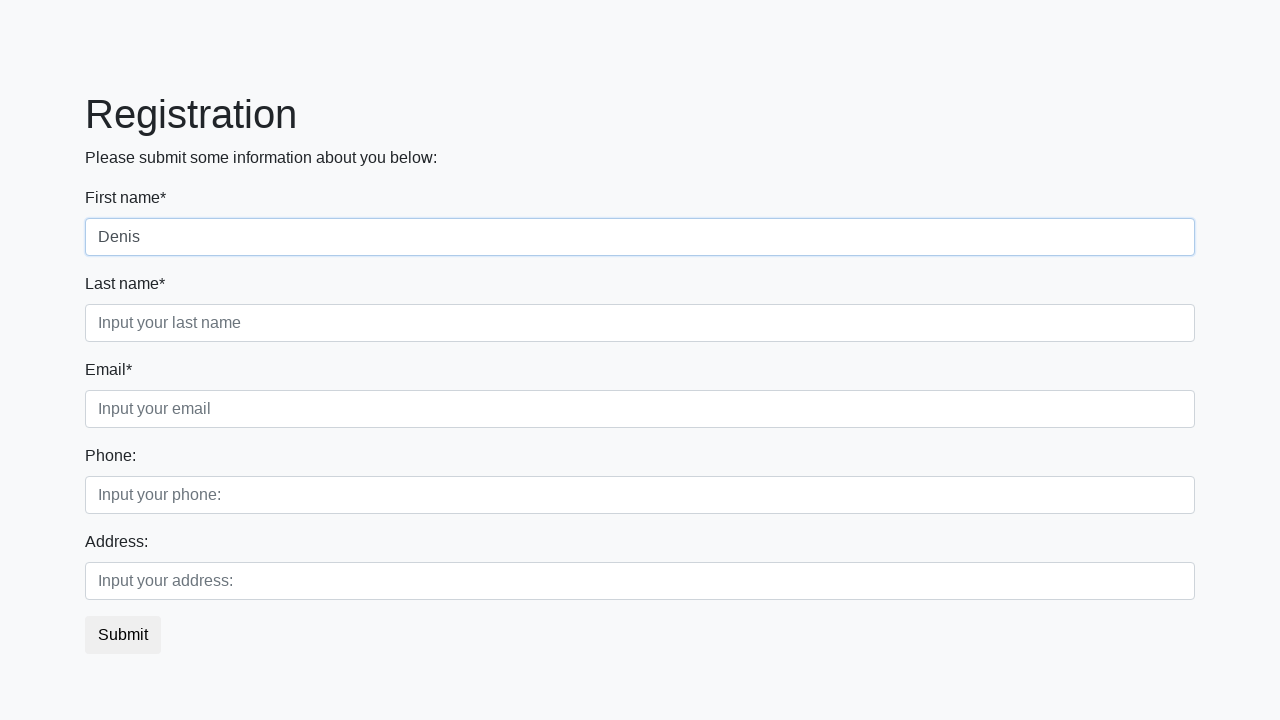

Filled last name field with 'Ivanov' on .first_block .second
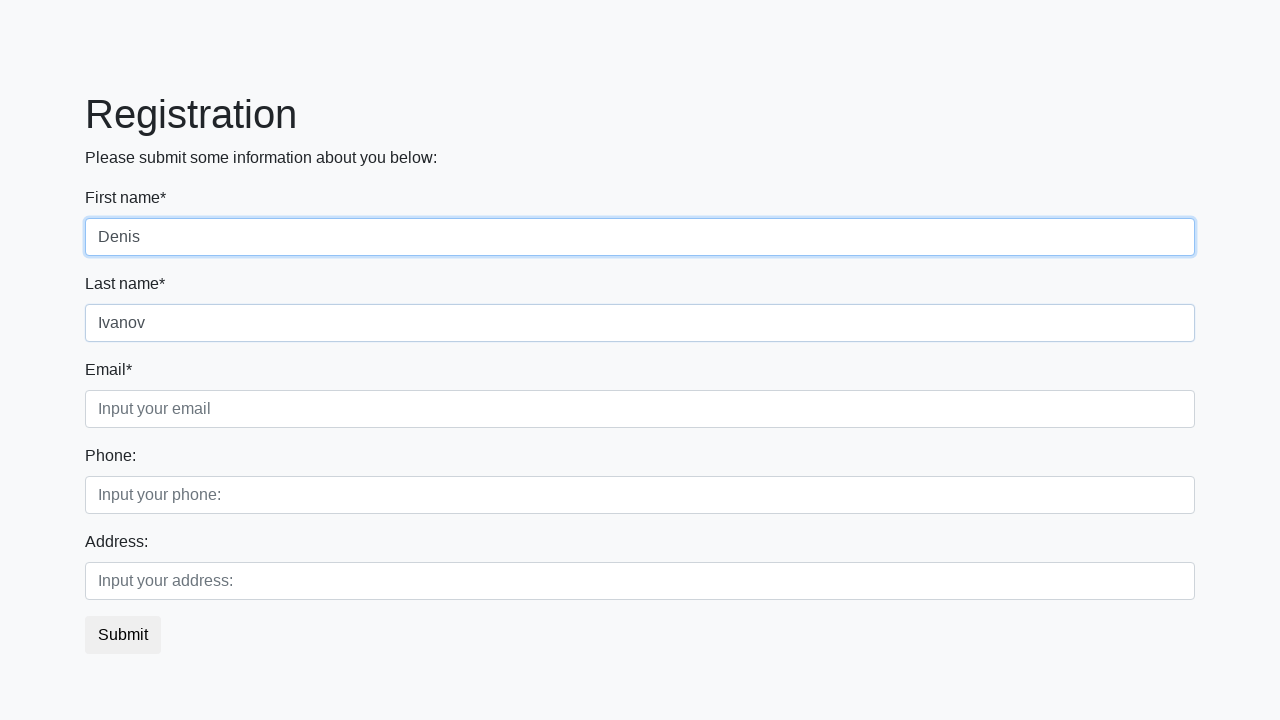

Filled email field with 'snoop@music.ua' on .first_block .third
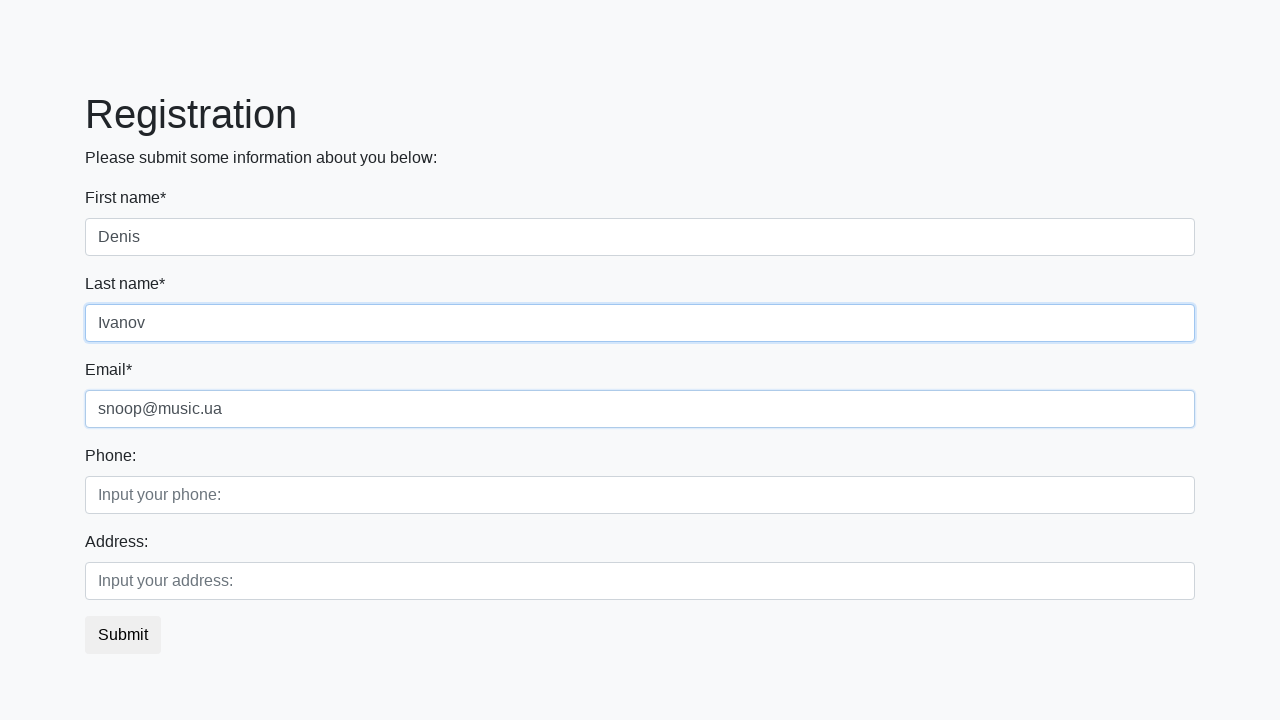

Clicked submit button to register at (123, 635) on button.btn
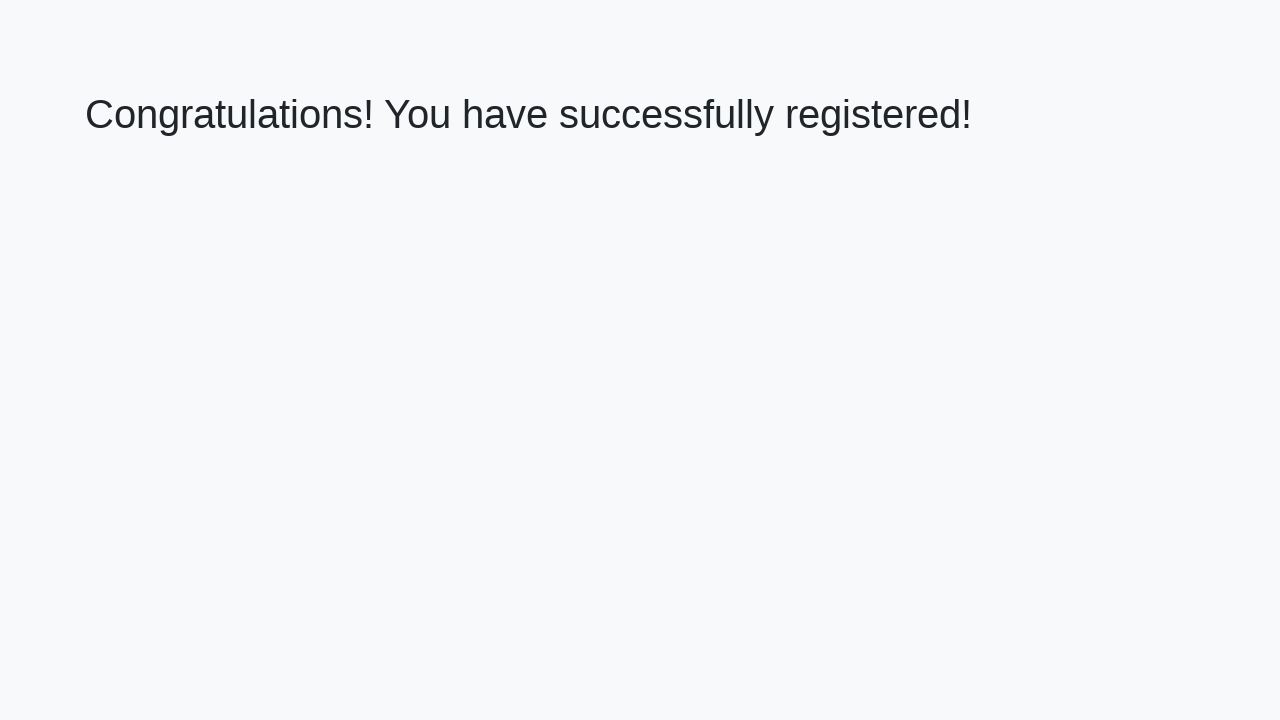

Success message appeared after registration
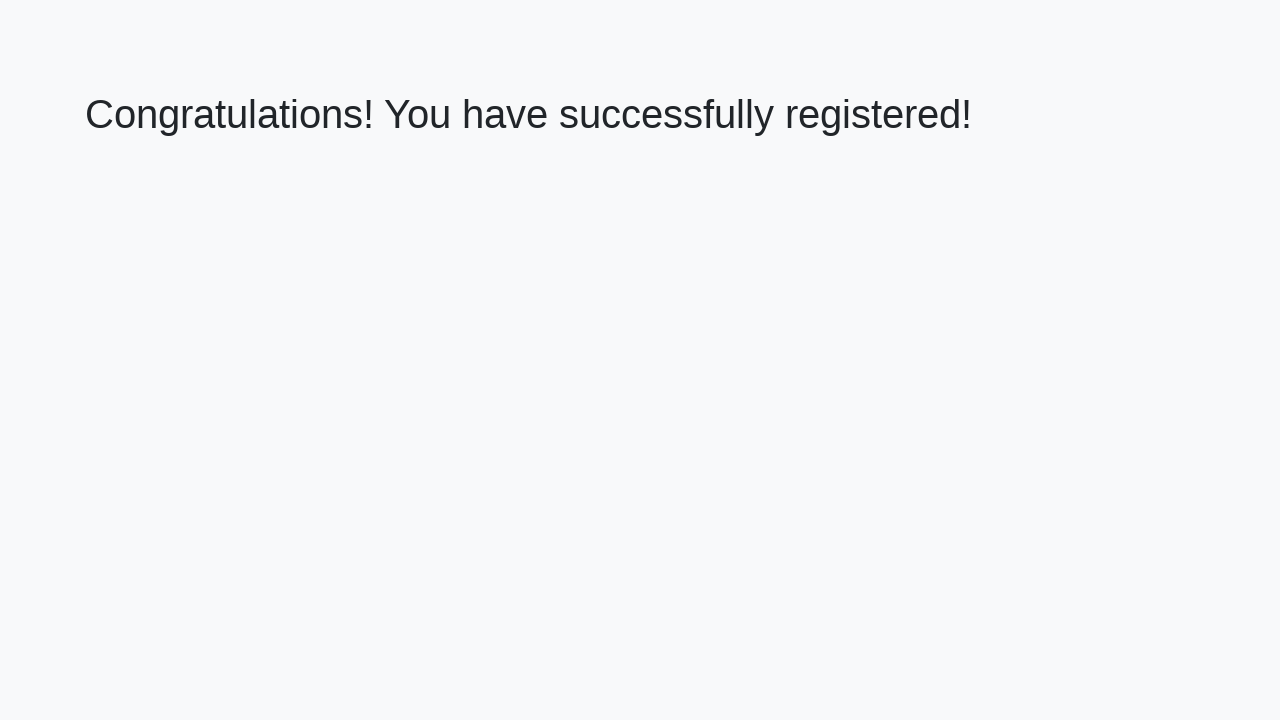

Retrieved heading text: 'Congratulations! You have successfully registered!'
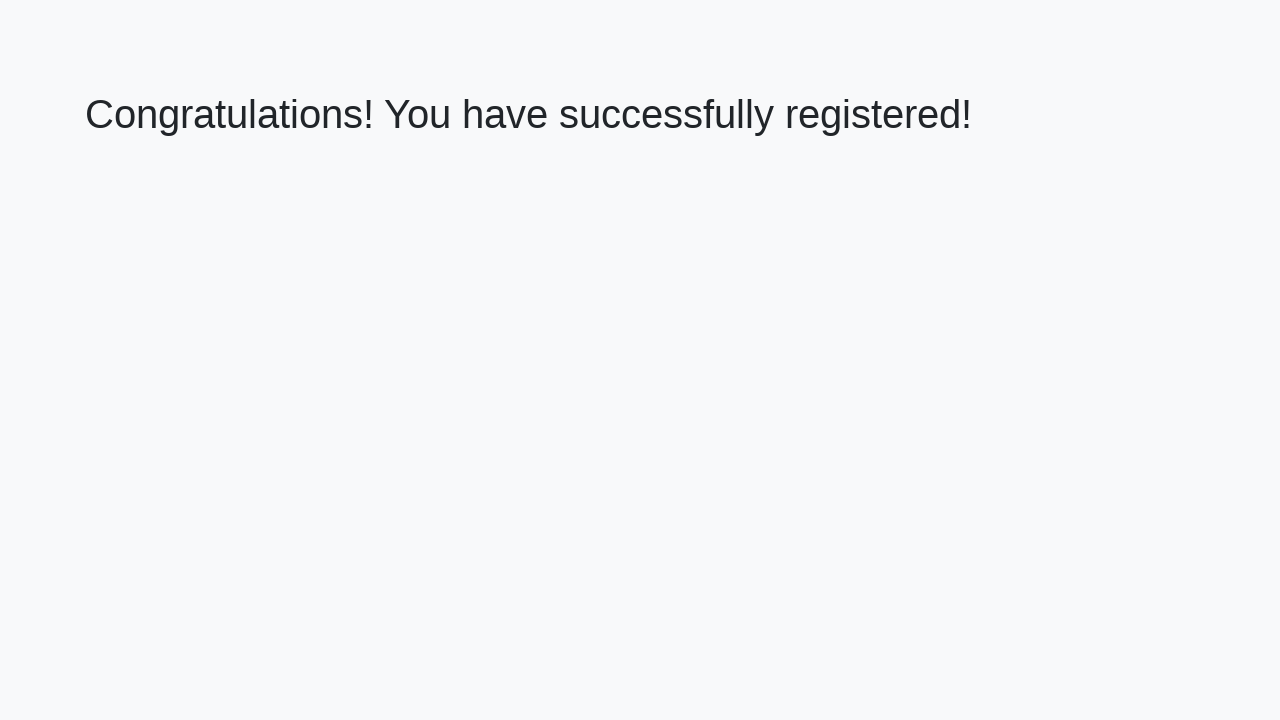

Verified registration success message matches expected text
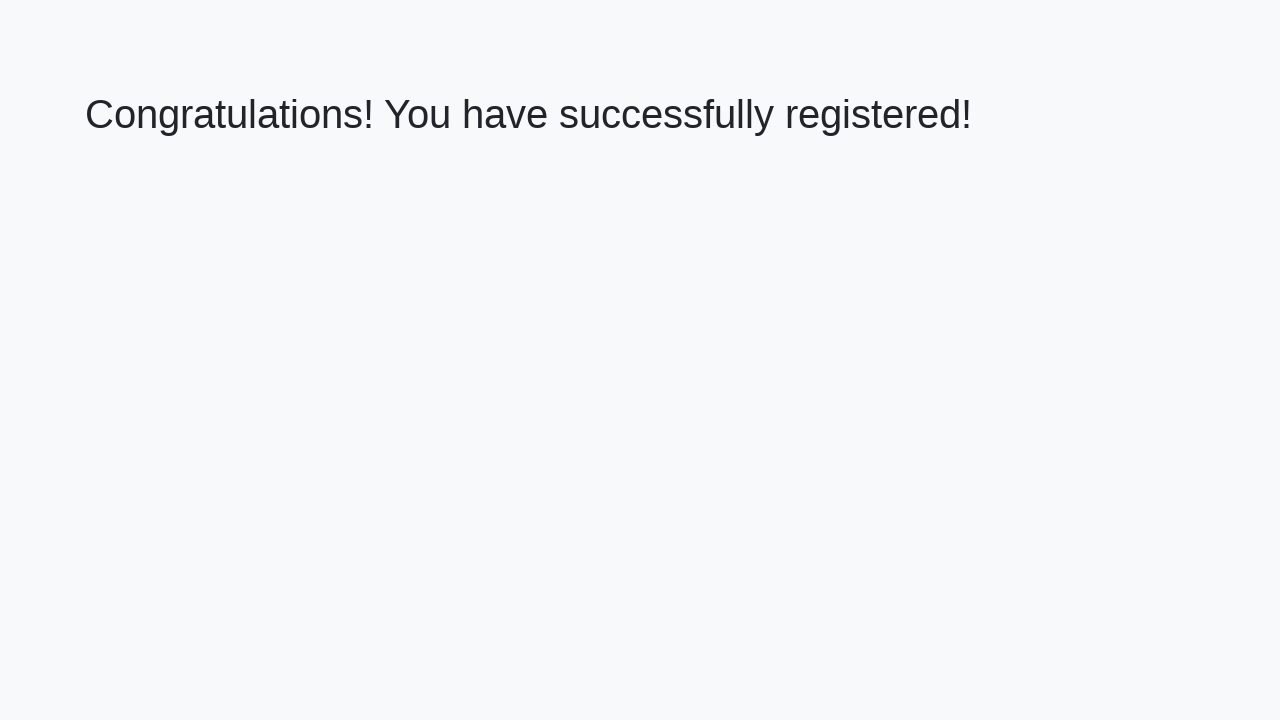

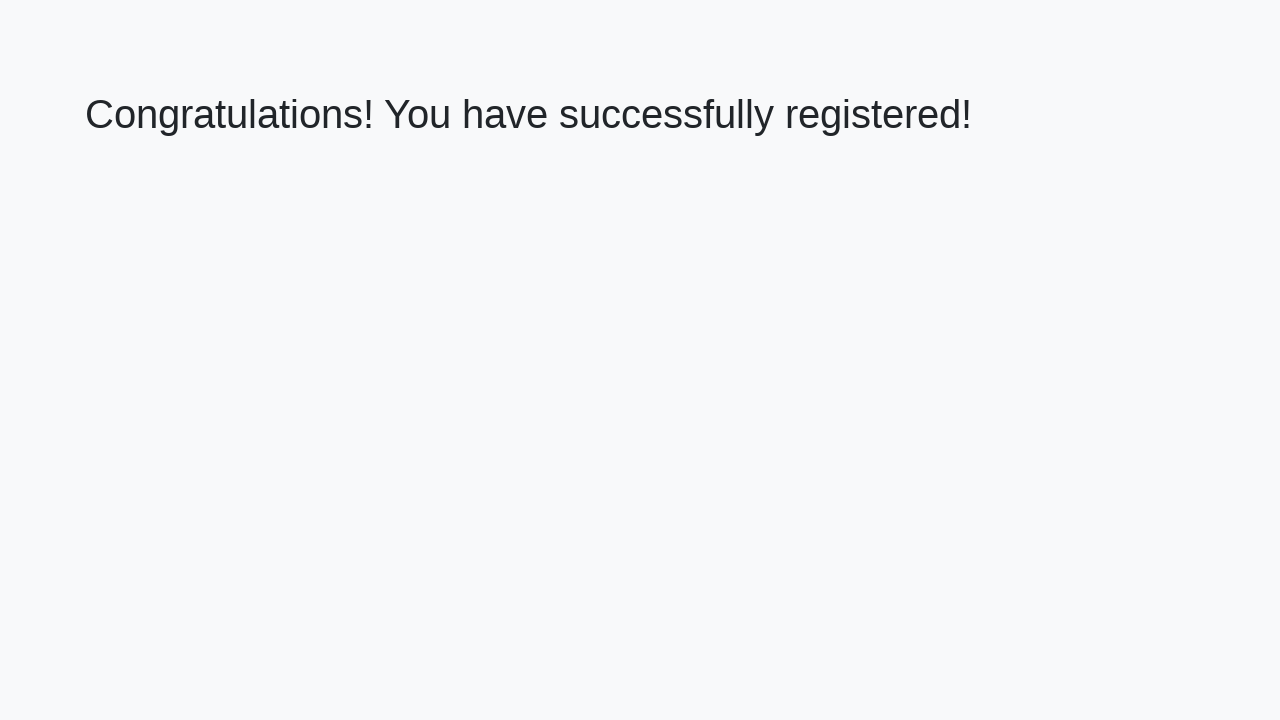